Tests button click functionality by clicking a button identified by its ID on a test automation practice page

Starting URL: https://www.automationtesting.co.uk/buttons.html

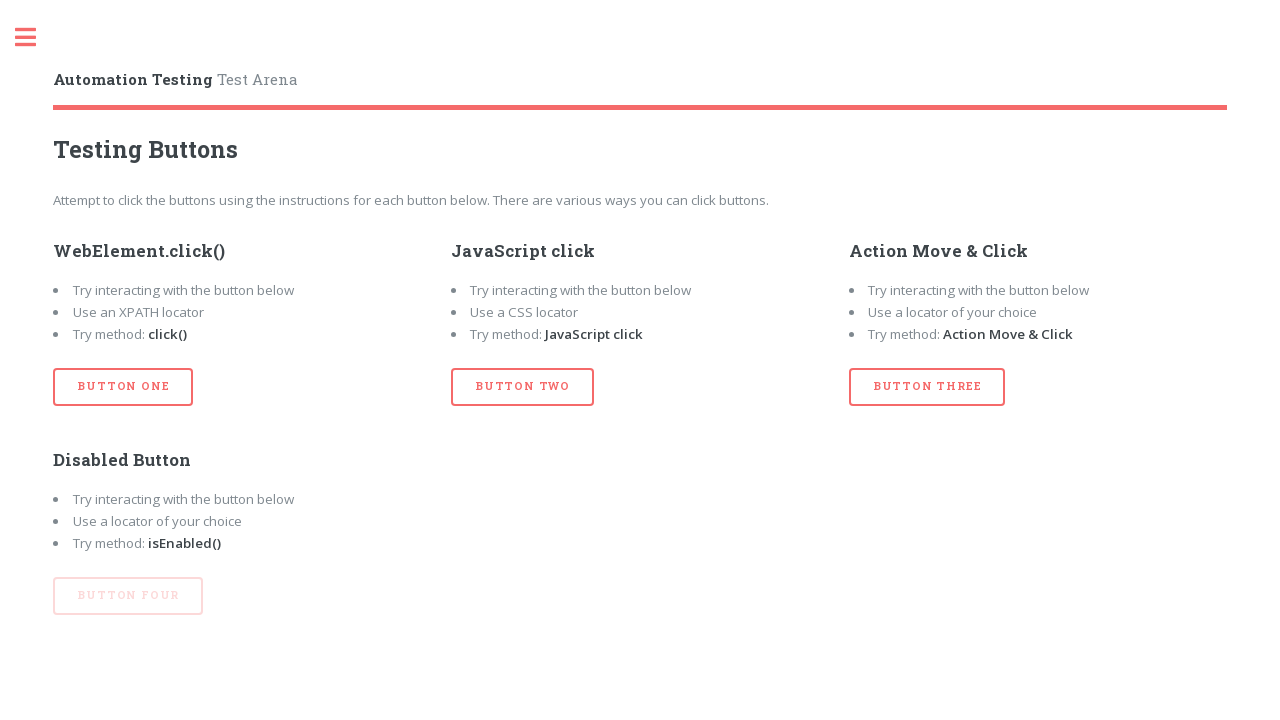

Navigated to automation testing practice page with buttons
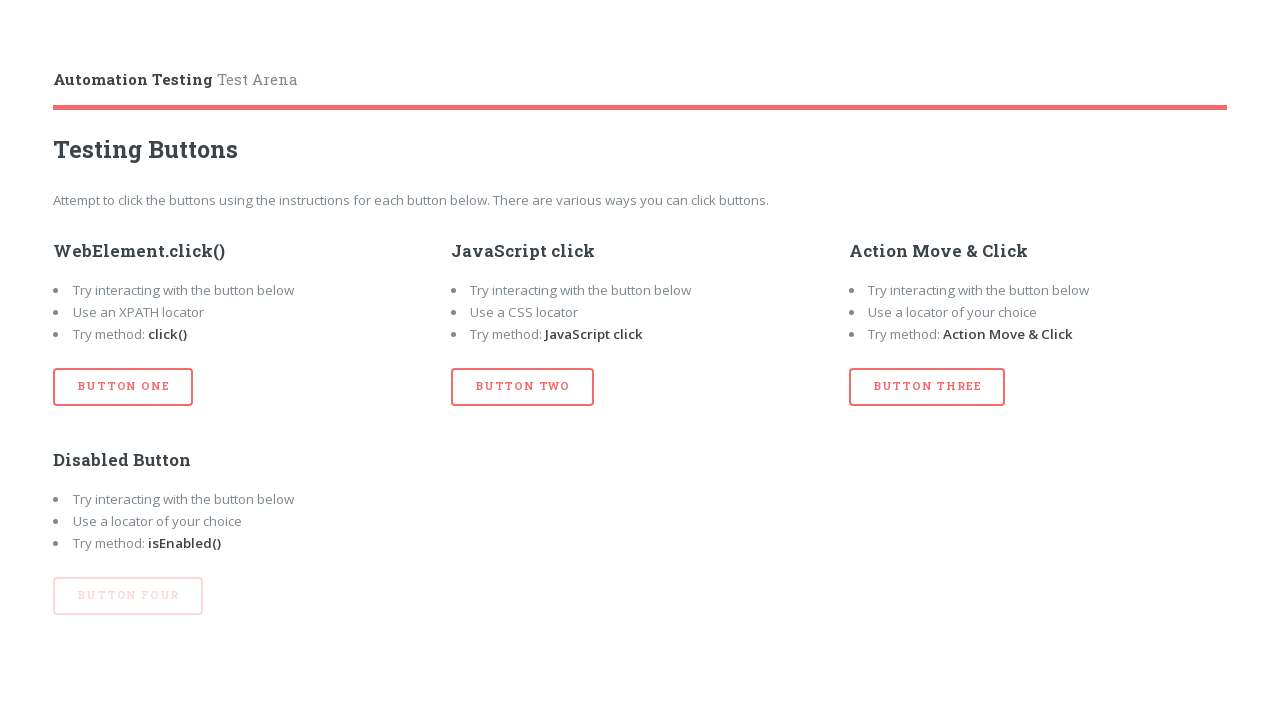

Clicked button identified by ID 'btn_one' at (123, 387) on #btn_one
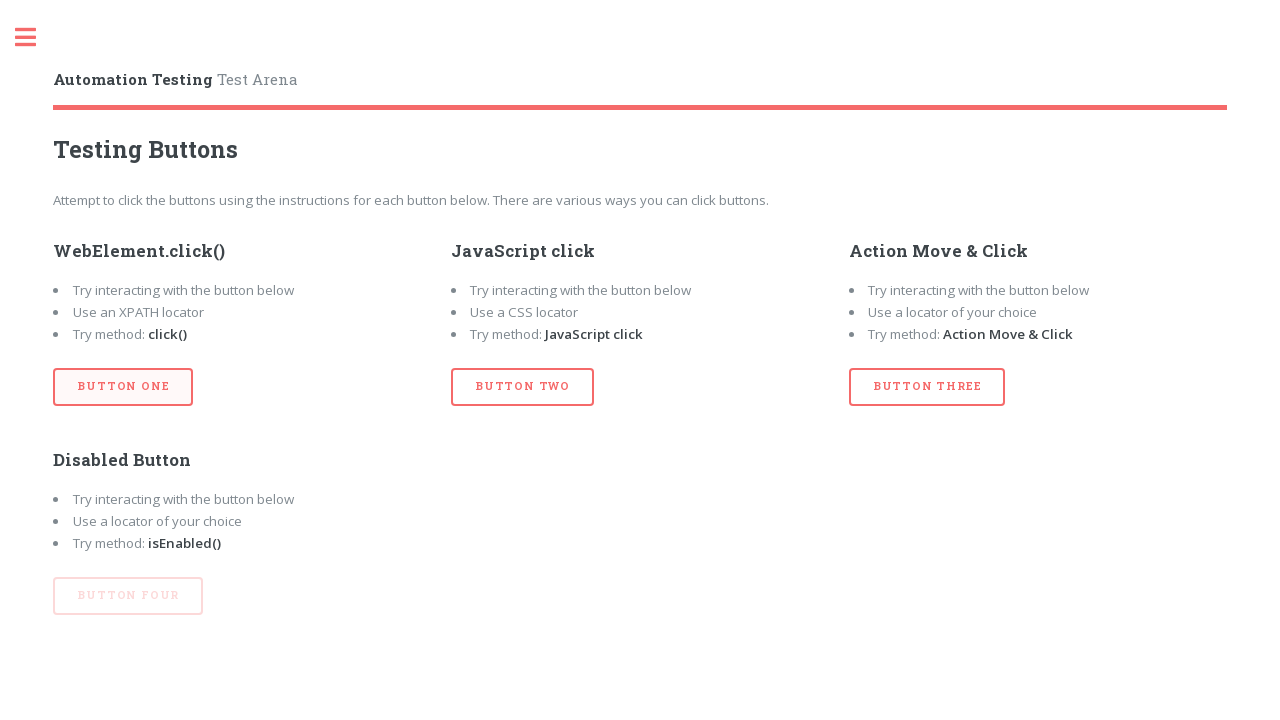

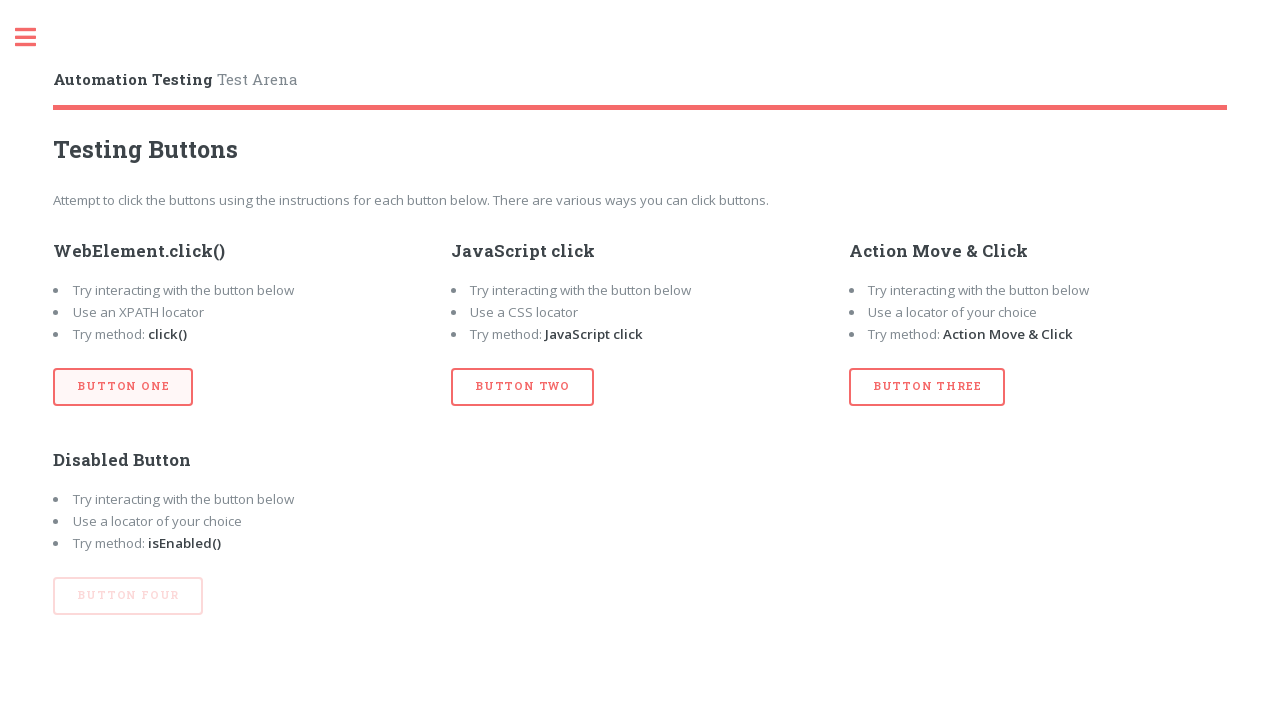